Opens YouTube homepage in Chrome browser and verifies the page loads

Starting URL: https://www.youtube.com/

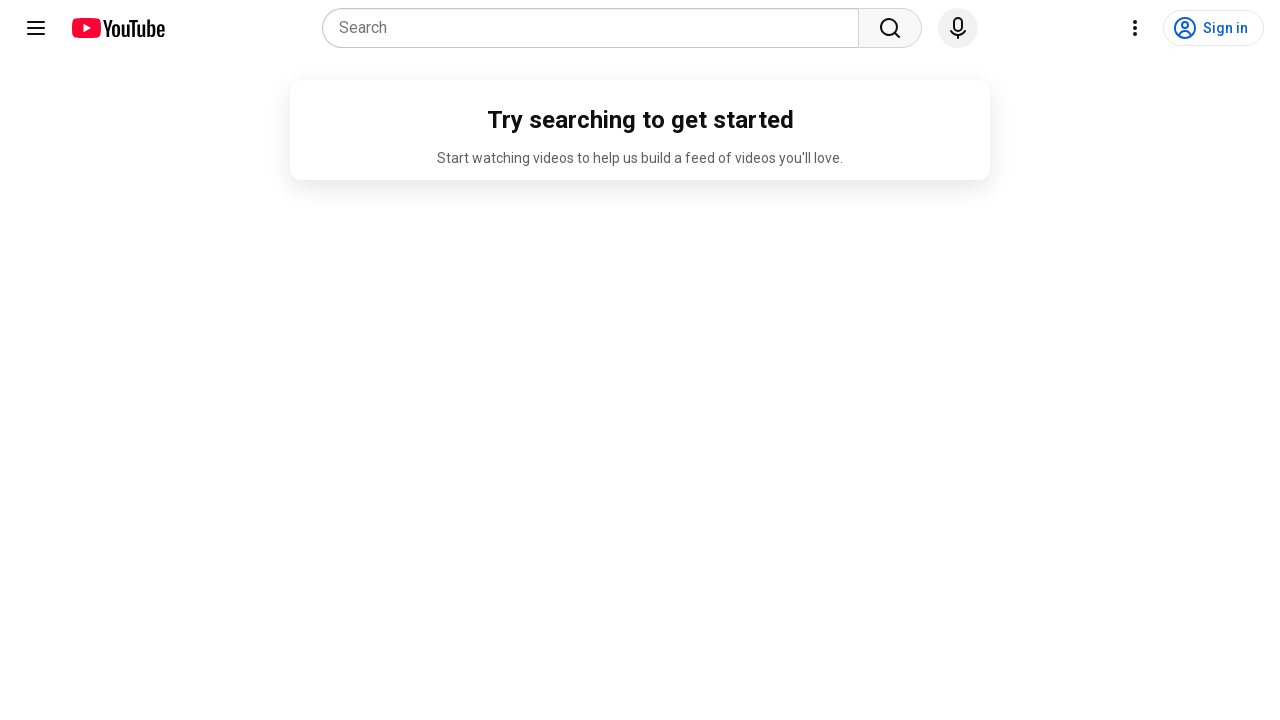

Navigated to YouTube homepage
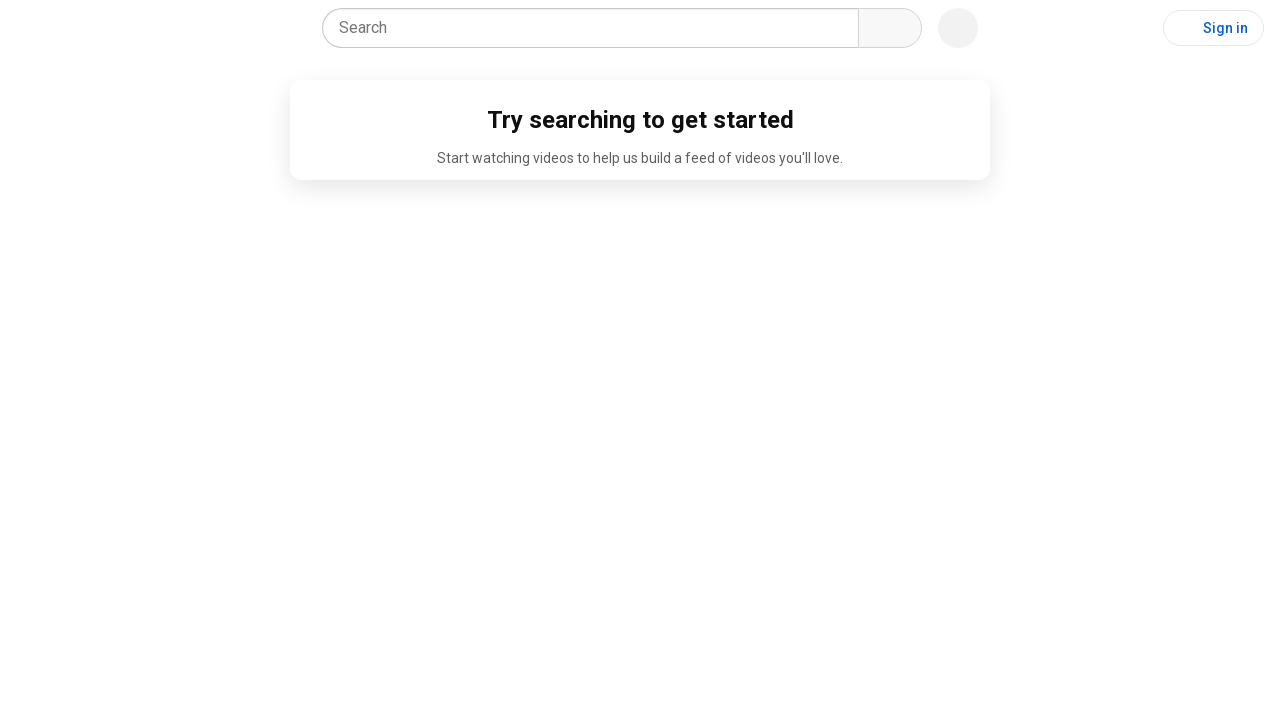

YouTube homepage loaded - main content visible
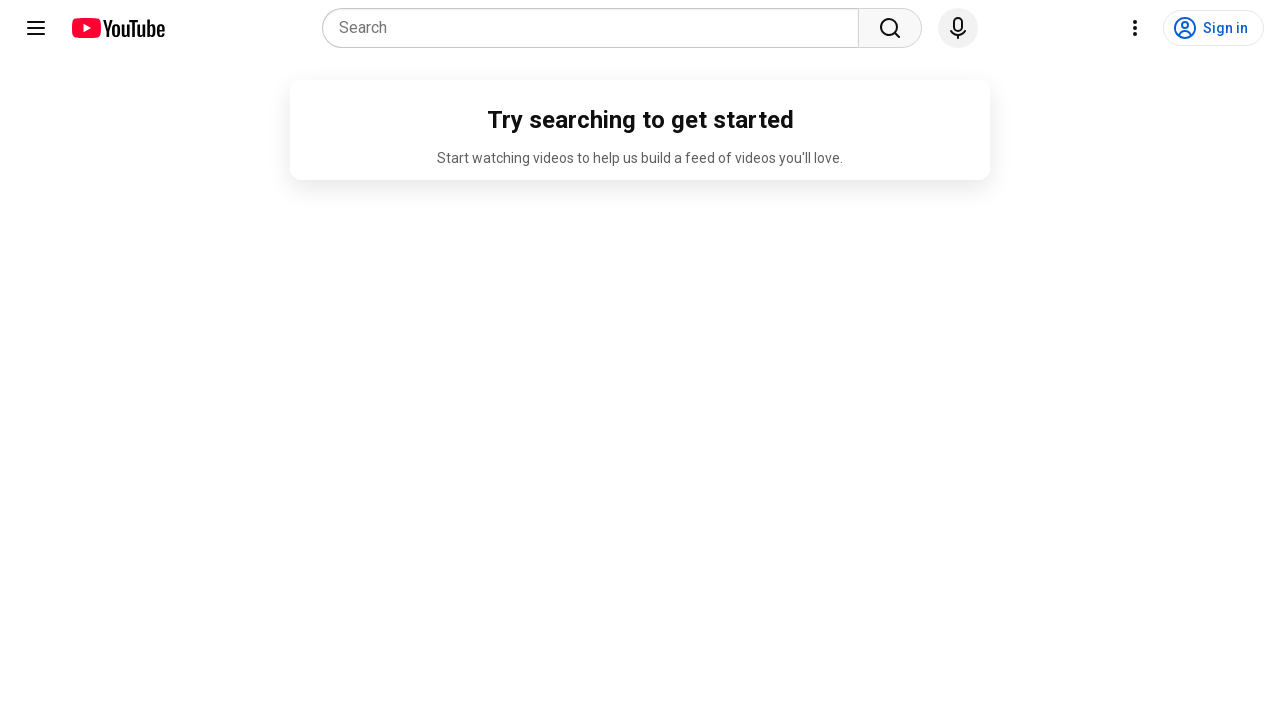

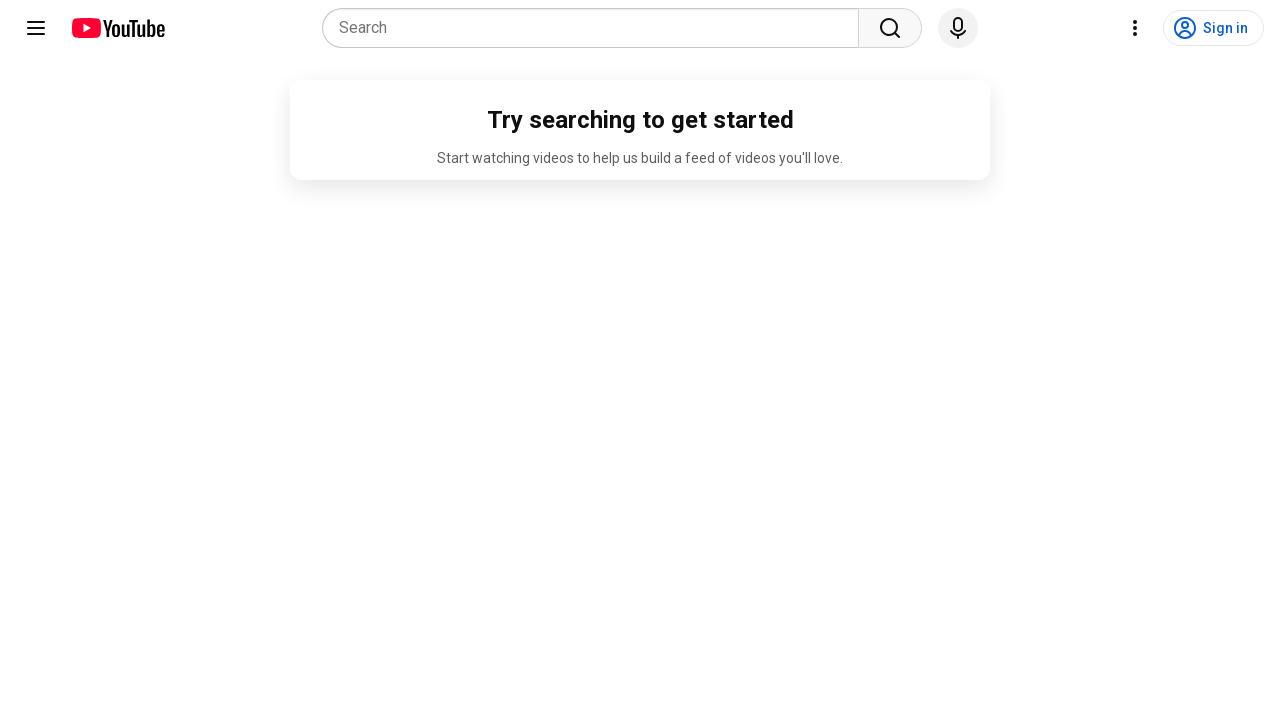